Tests various element locator strategies on Douban movie site by filling a search field and verifying multiple page elements exist using different selectors (class, tag, link text, xpath, css)

Starting URL: https://movie.douban.com/

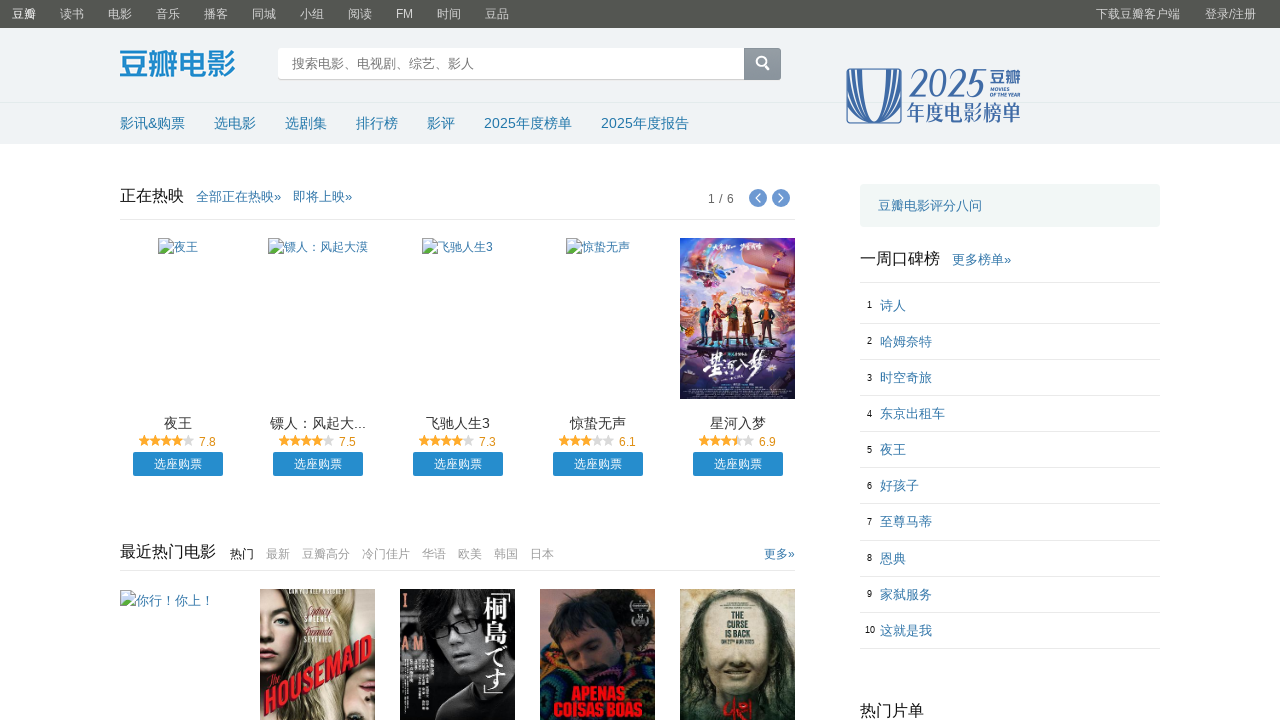

Filled search field with movie name '我不是药神' on input[name='search_text']
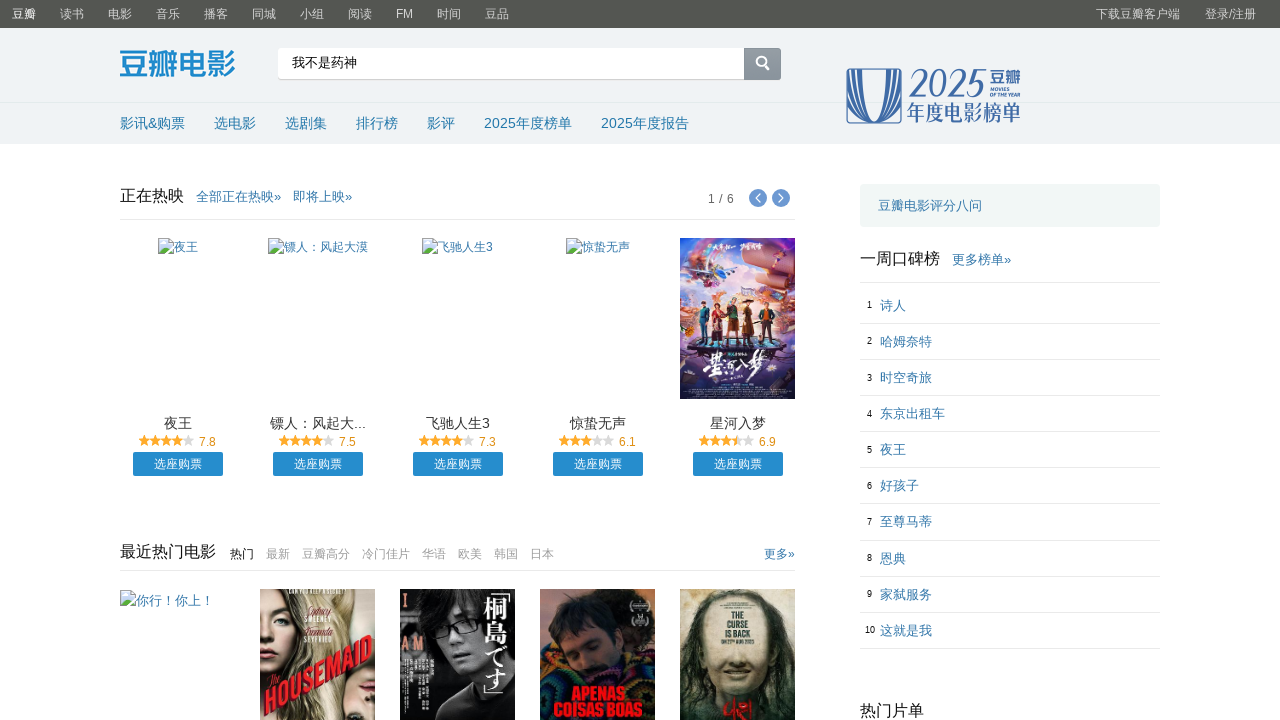

Verified nav-items element exists by class selector
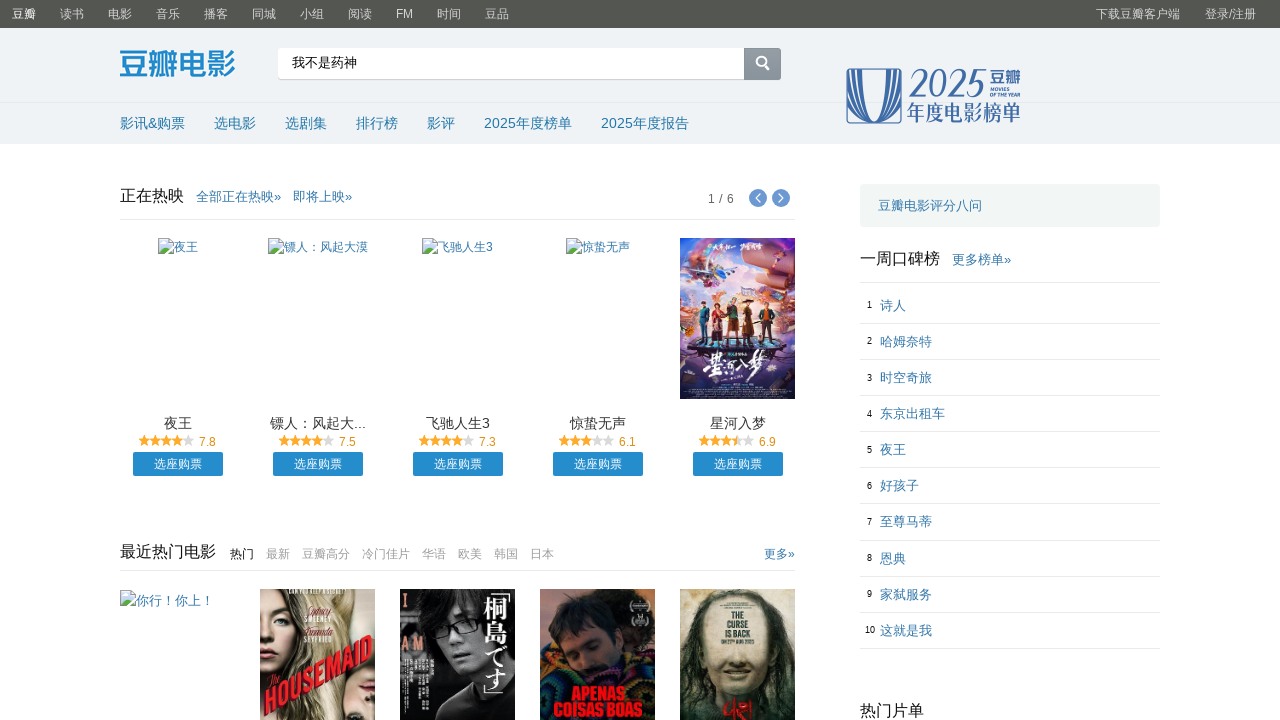

Verified div element exists by tag name
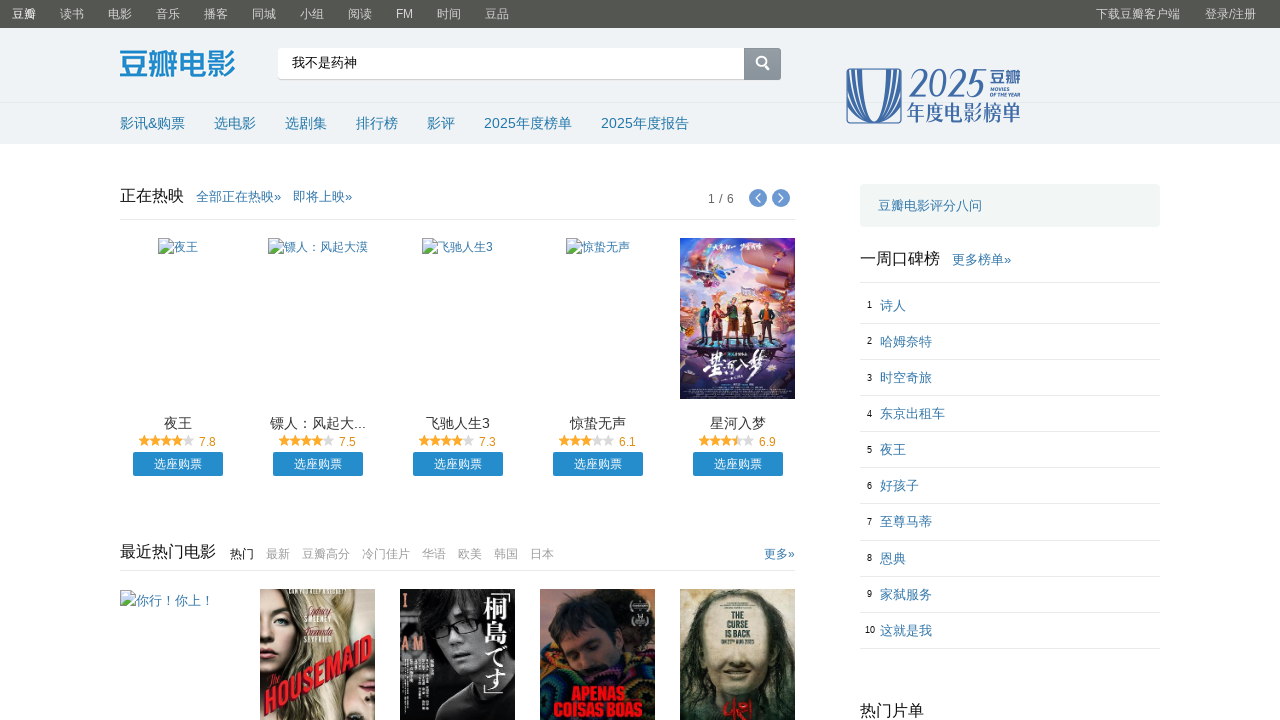

Verified link with exact text '排行榜' exists
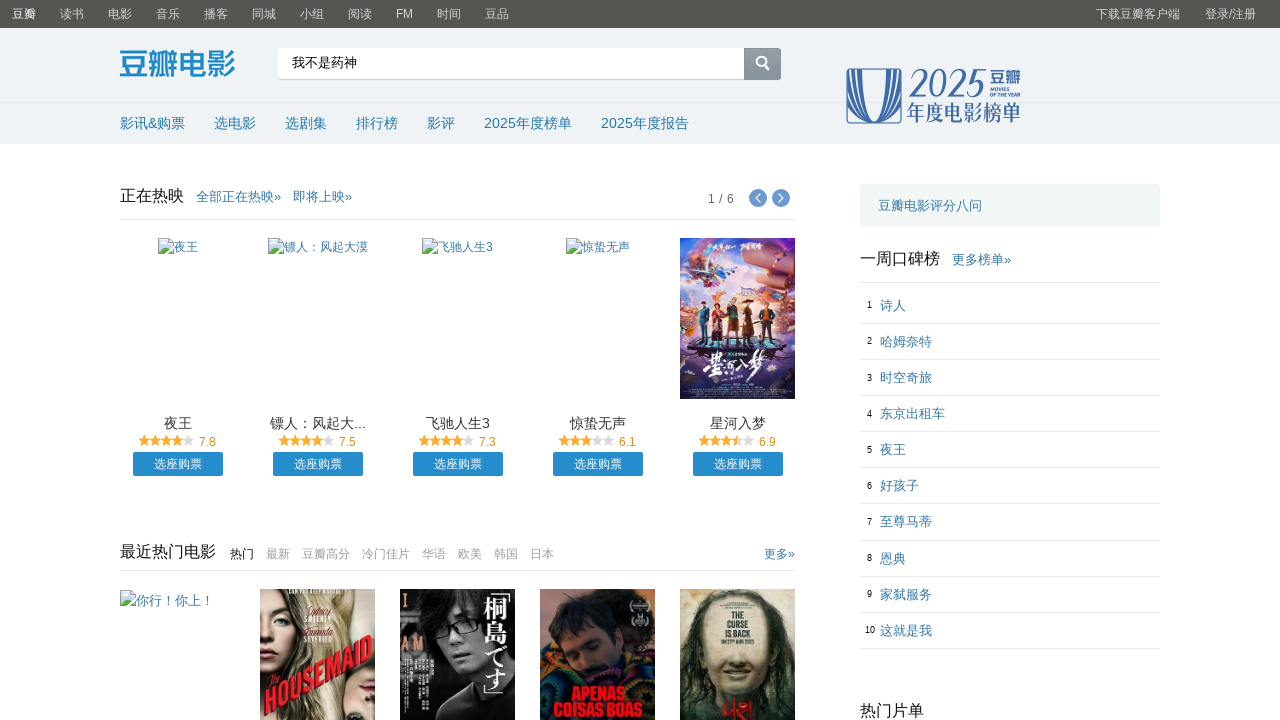

Verified link containing partial text '部正在热映' exists
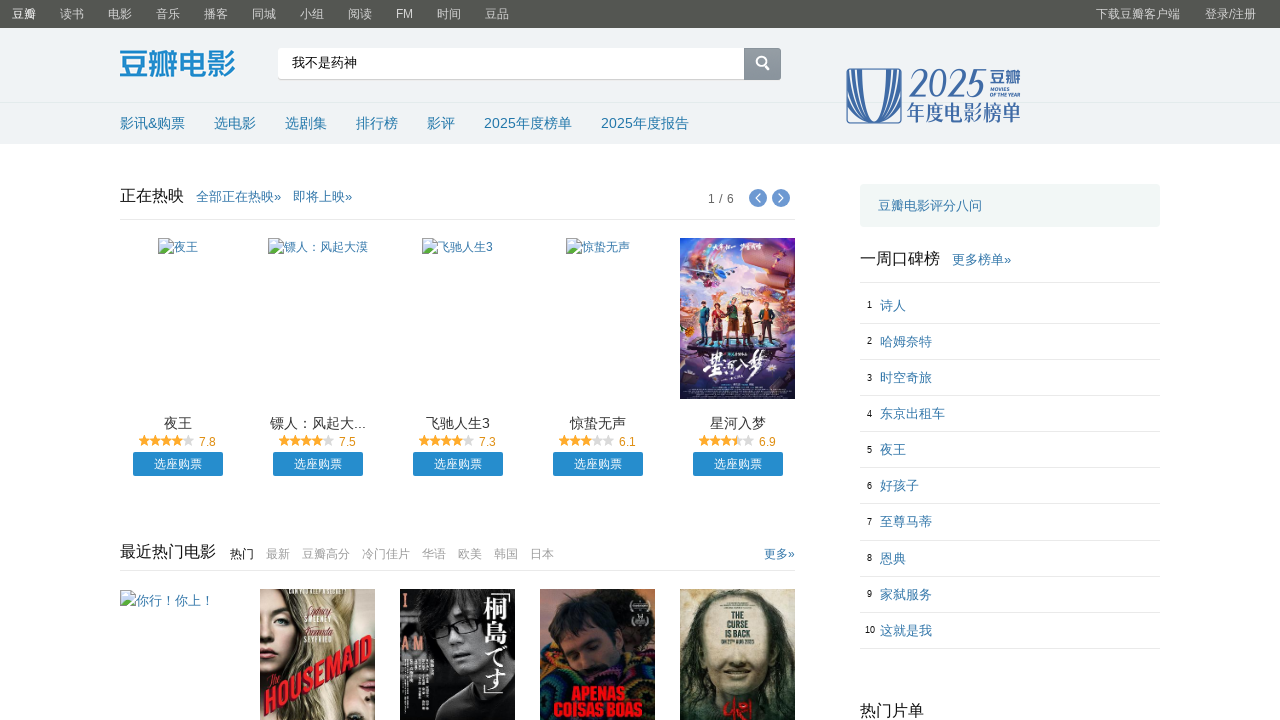

Verified element exists by xpath selector
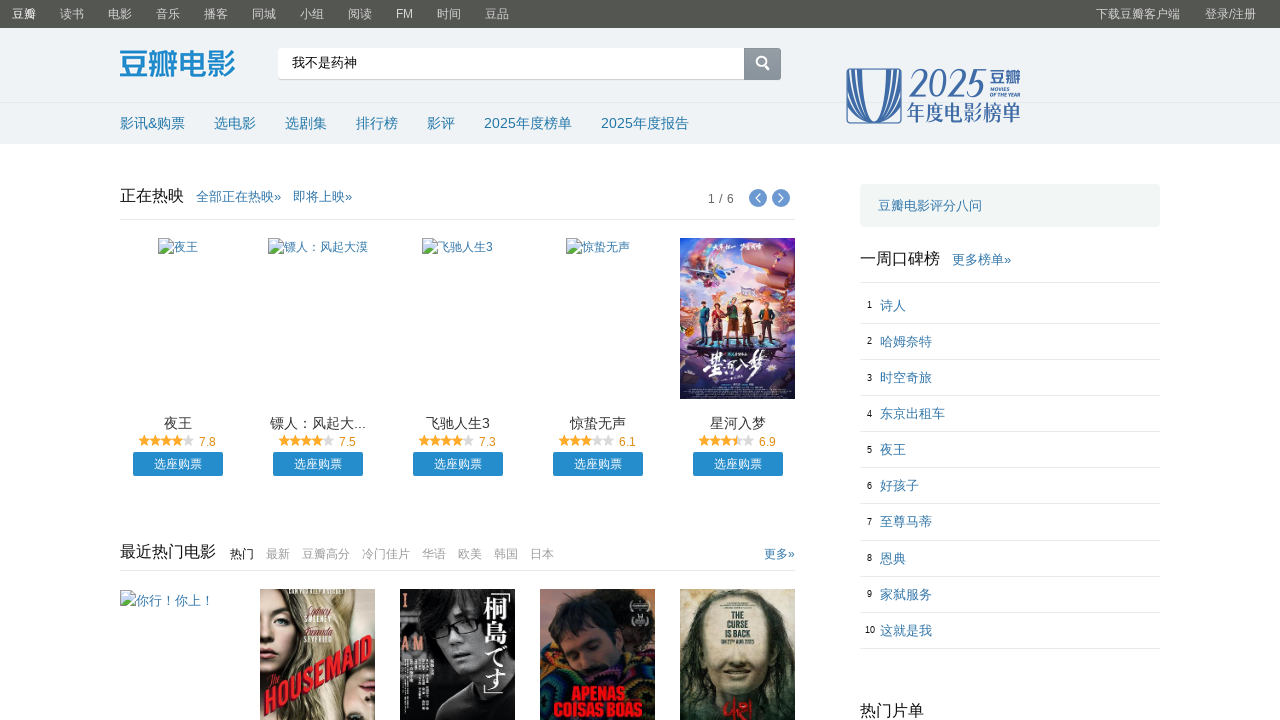

Verified element exists by CSS selector
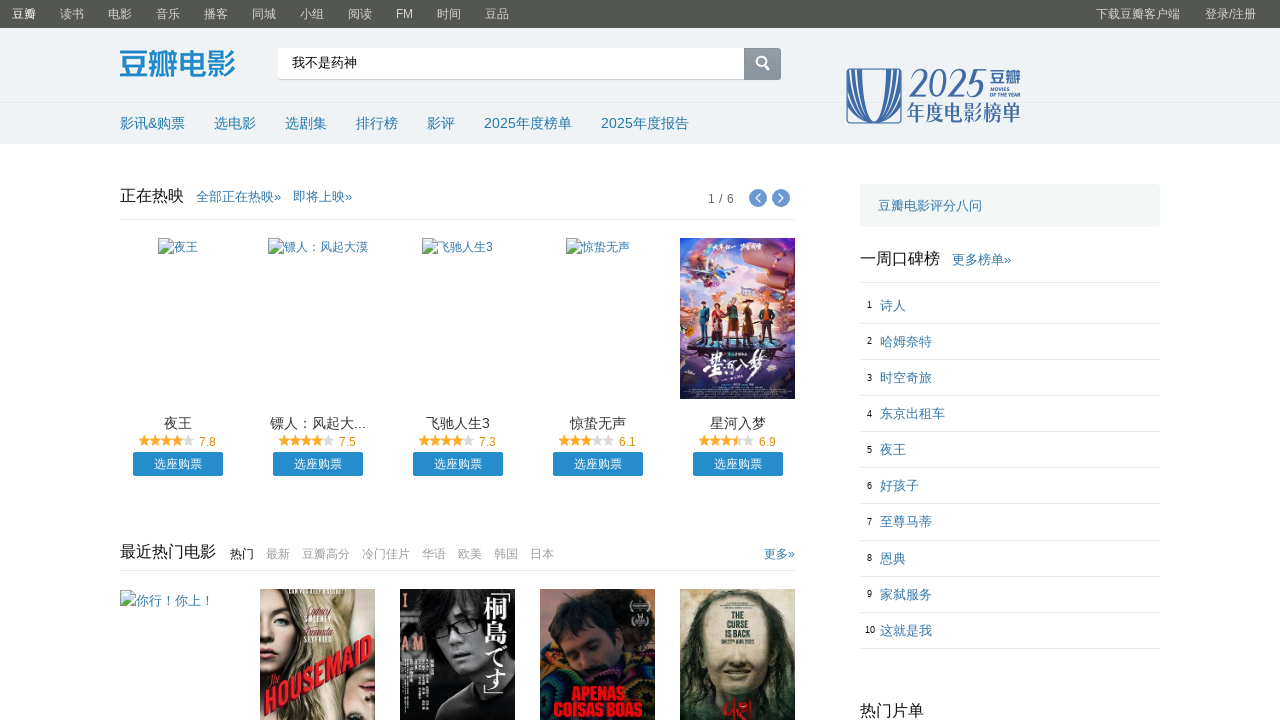

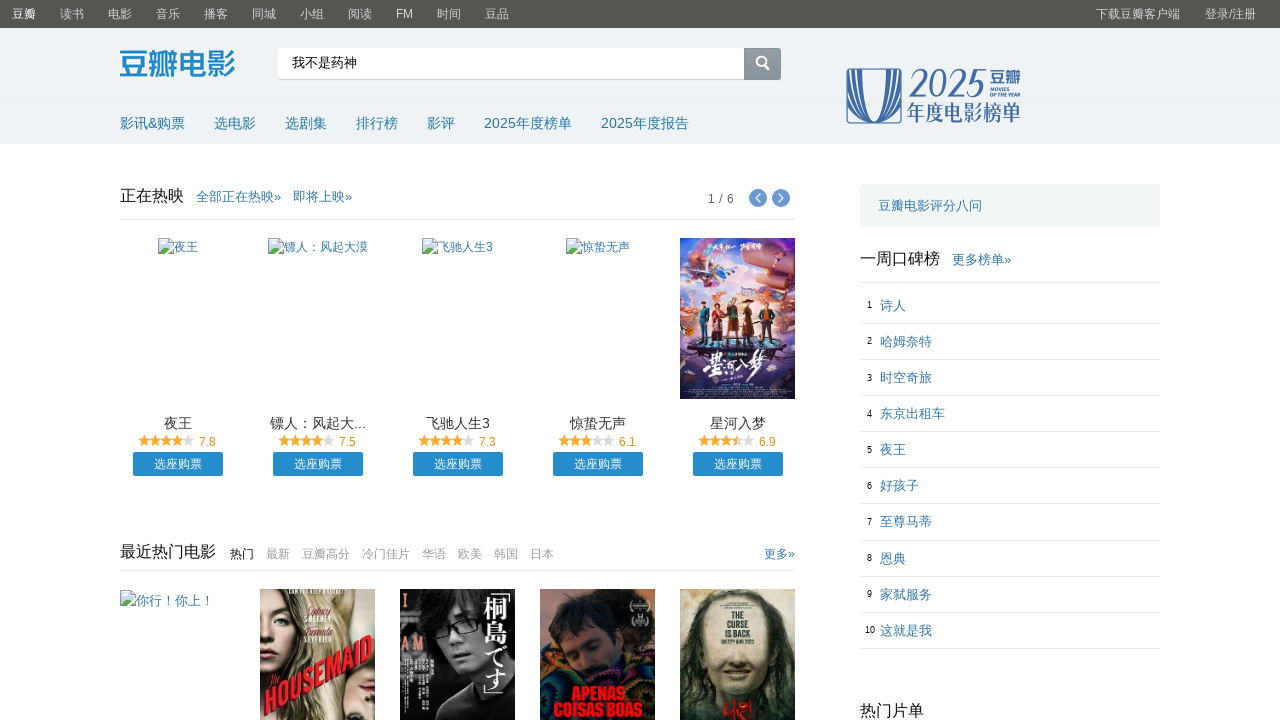